Navigates to Hepsiburada e-commerce homepage and verifies that the customer support link element is present and accessible

Starting URL: https://www.hepsiburada.com/

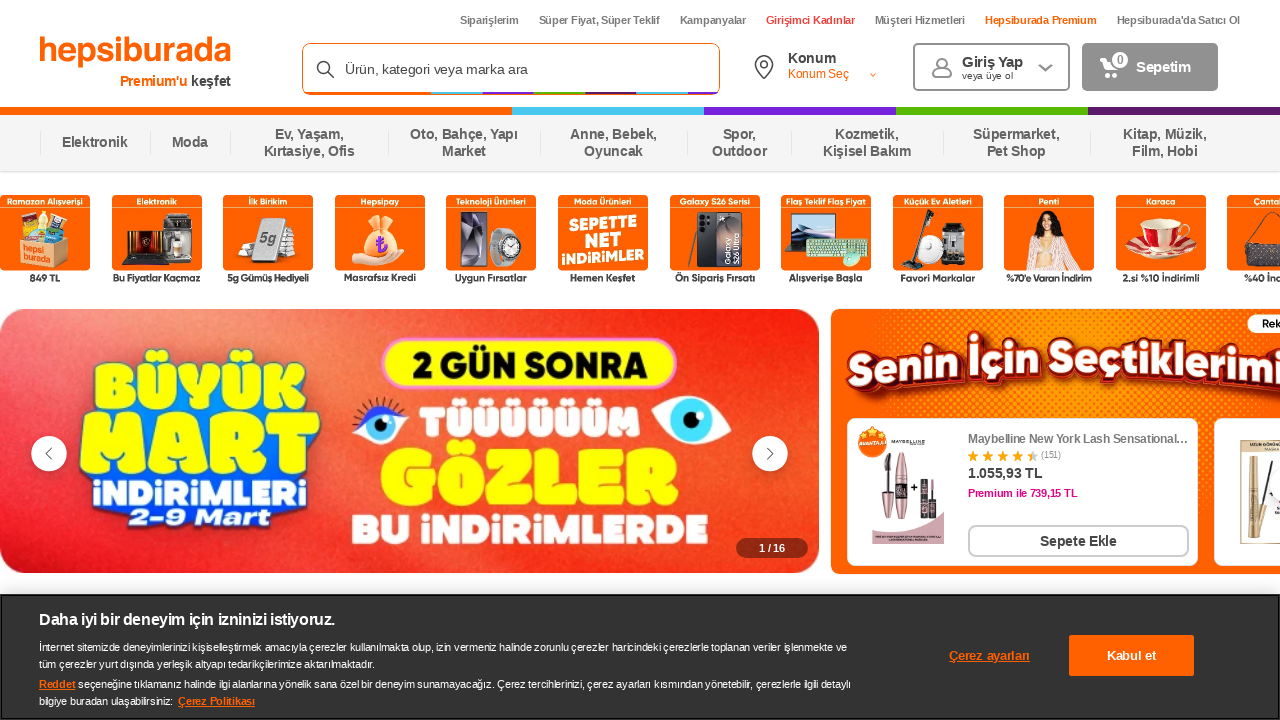

Navigated to Hepsiburada homepage
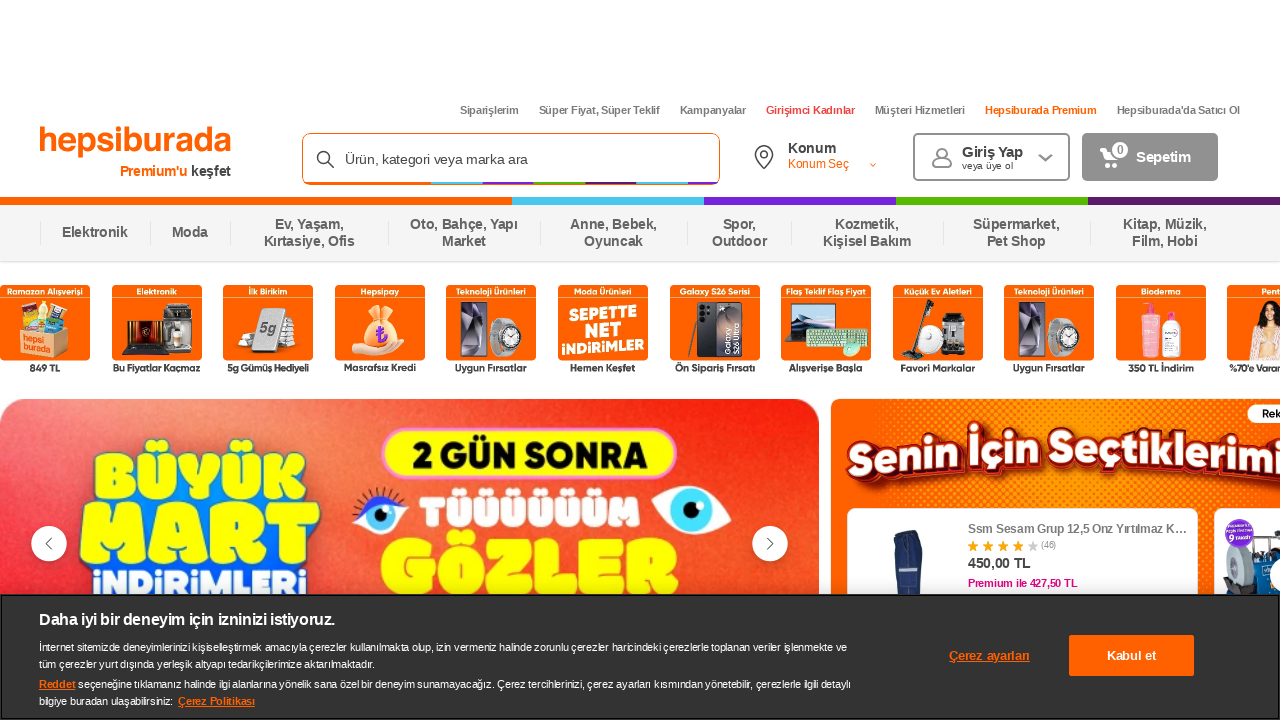

Located customer support link using relative XPath
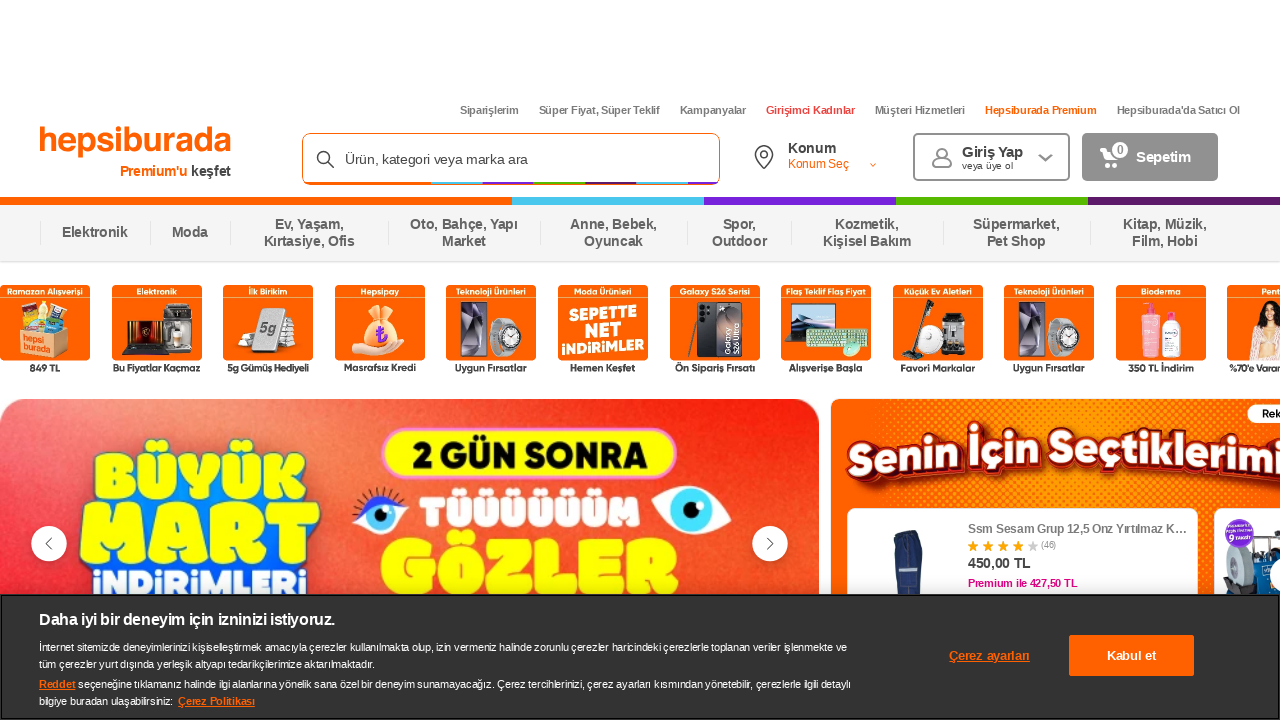

Customer support link element became visible
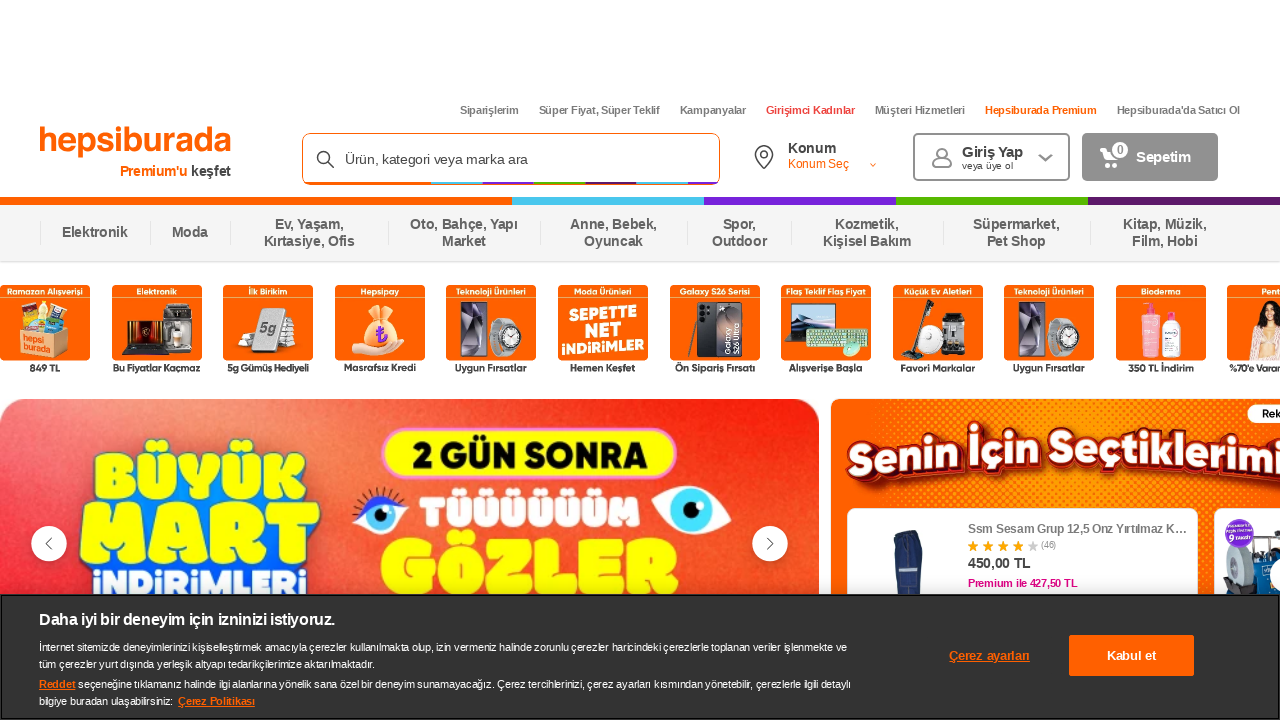

Retrieved customer support link text: 'Müşteri Hizmetleri'
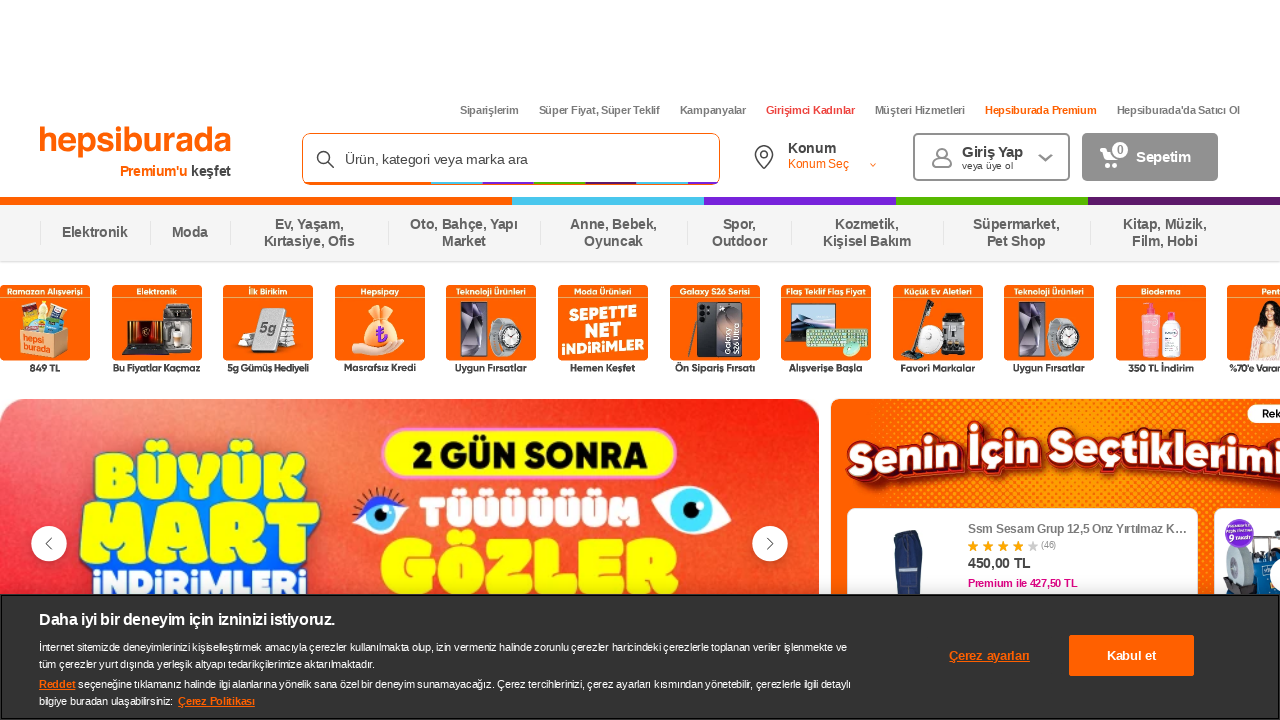

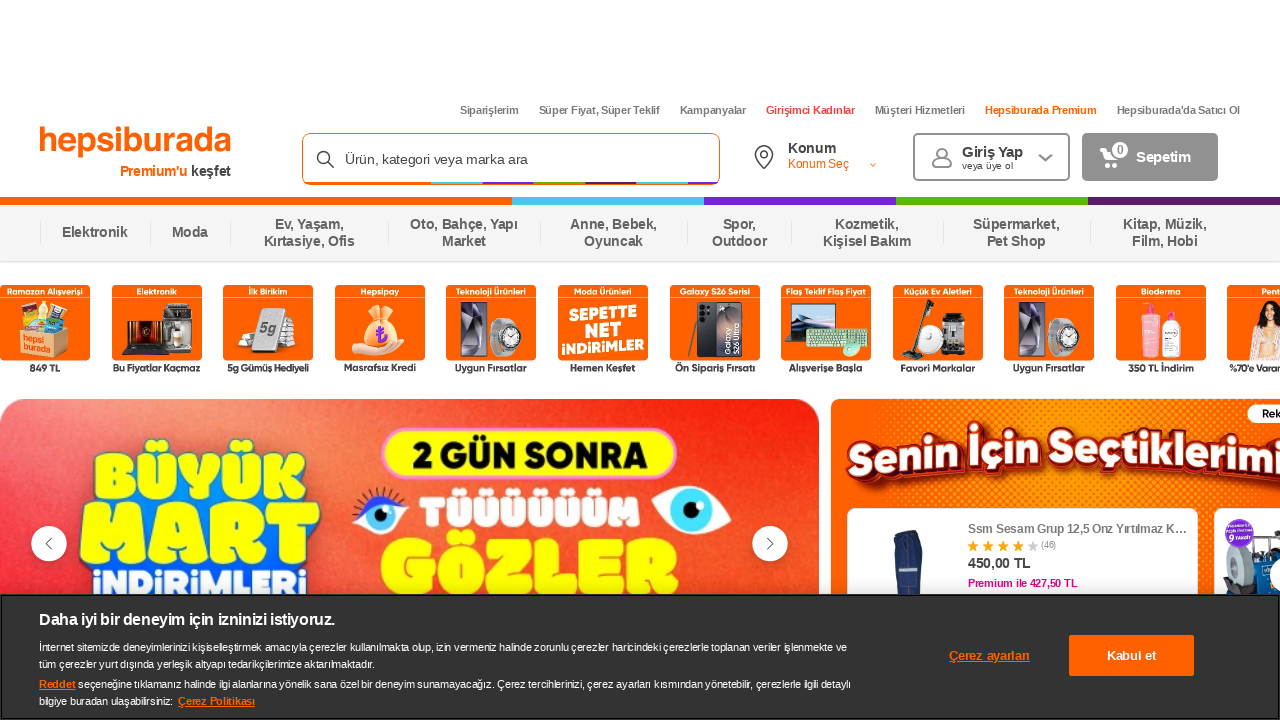